Tests an e-commerce checkout flow by adding an item to cart, navigating to checkout, filling the form with invalid email and card details, and verifying error messages

Starting URL: https://jupiter.cloud.planittesting.com/#/

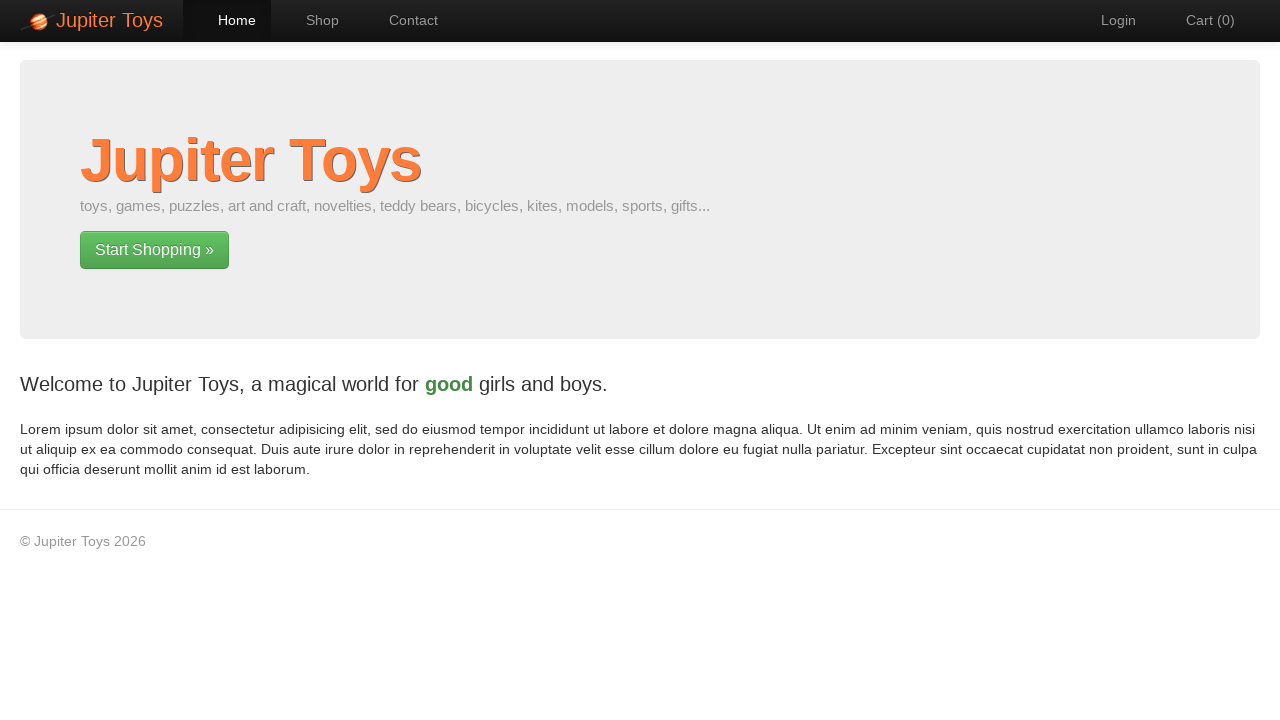

Clicked 'Shop' navigation link at (312, 20) on #nav-shop
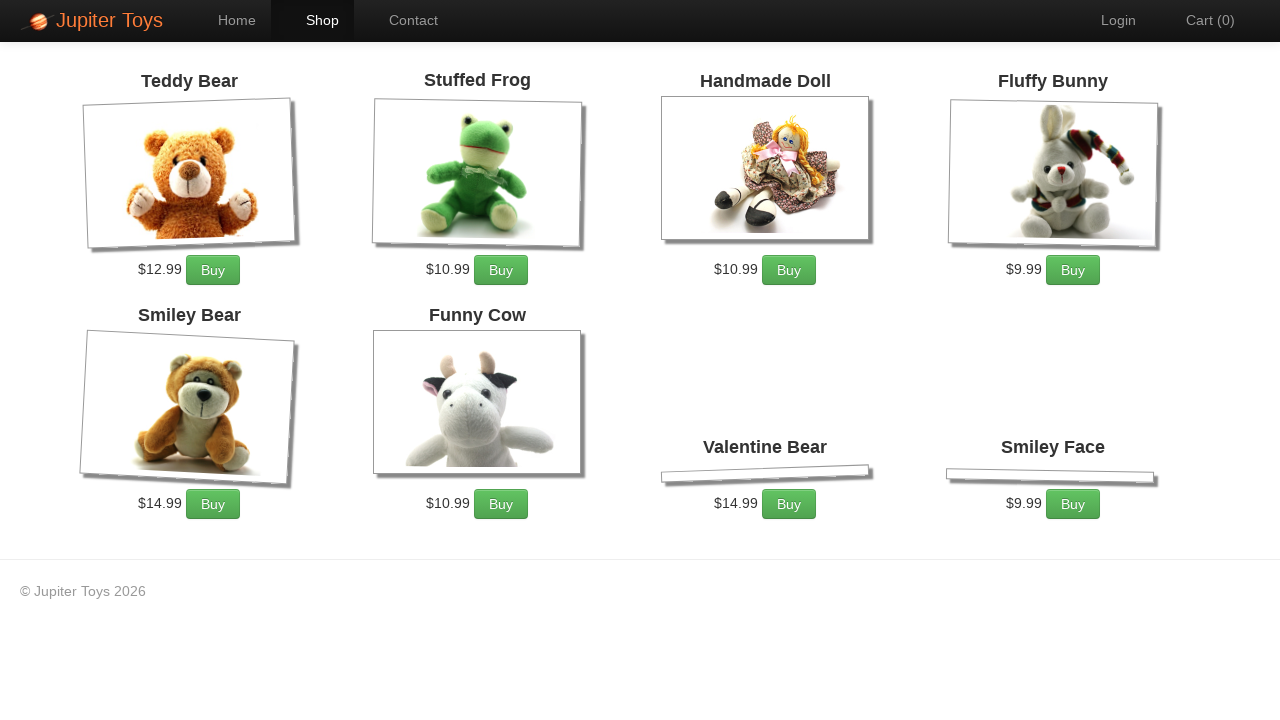

Waited for shop page to load (networkidle)
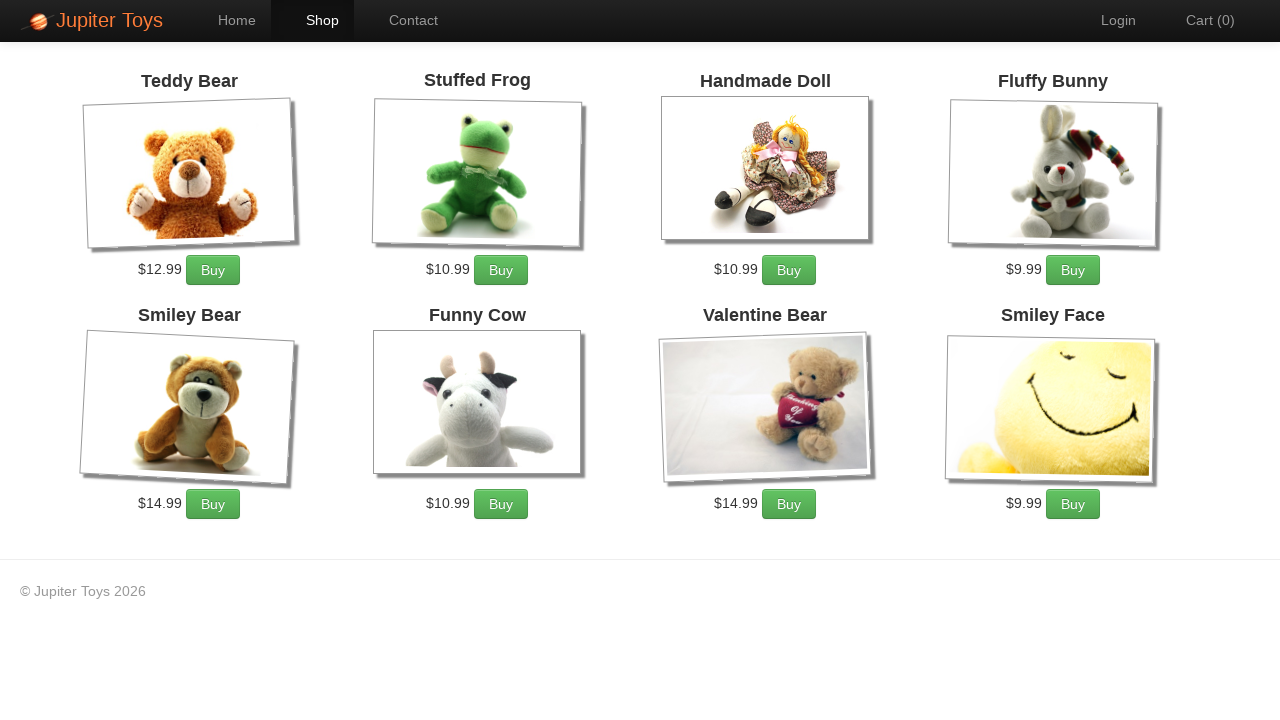

Clicked 'Add to Cart' button for first item at (213, 270) on .btn-success
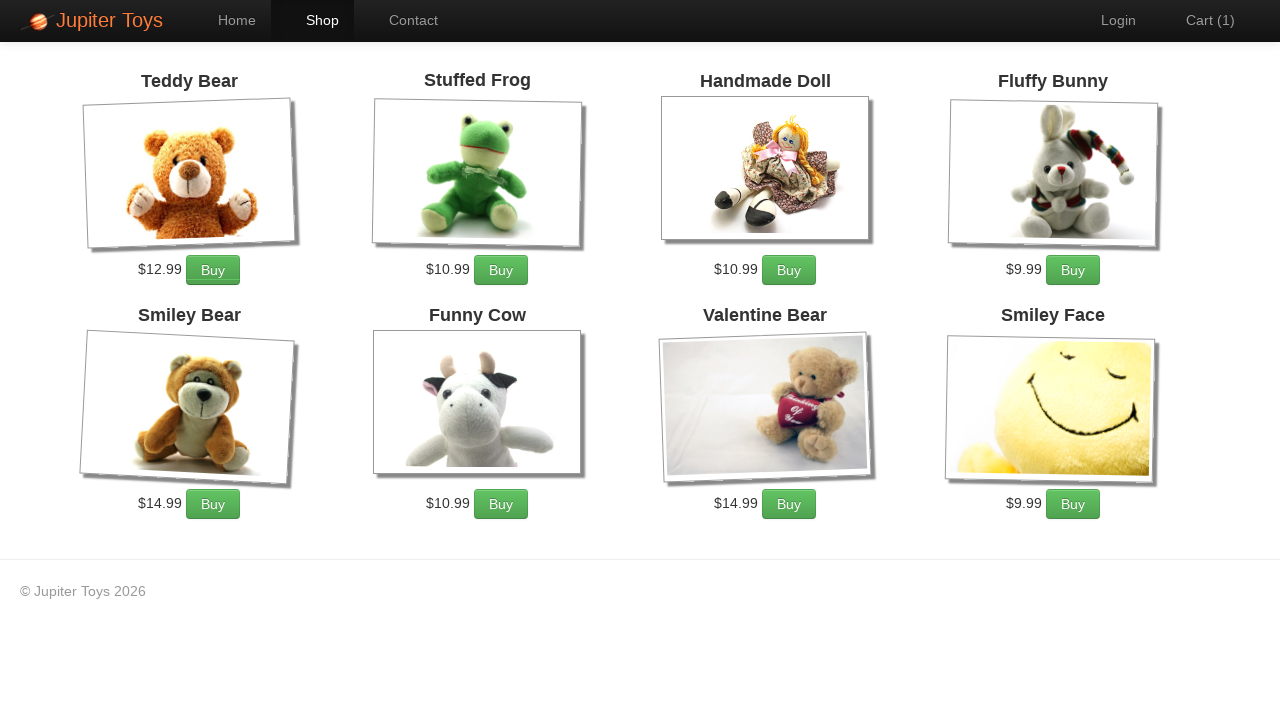

Waited 2 seconds for item to be added to cart
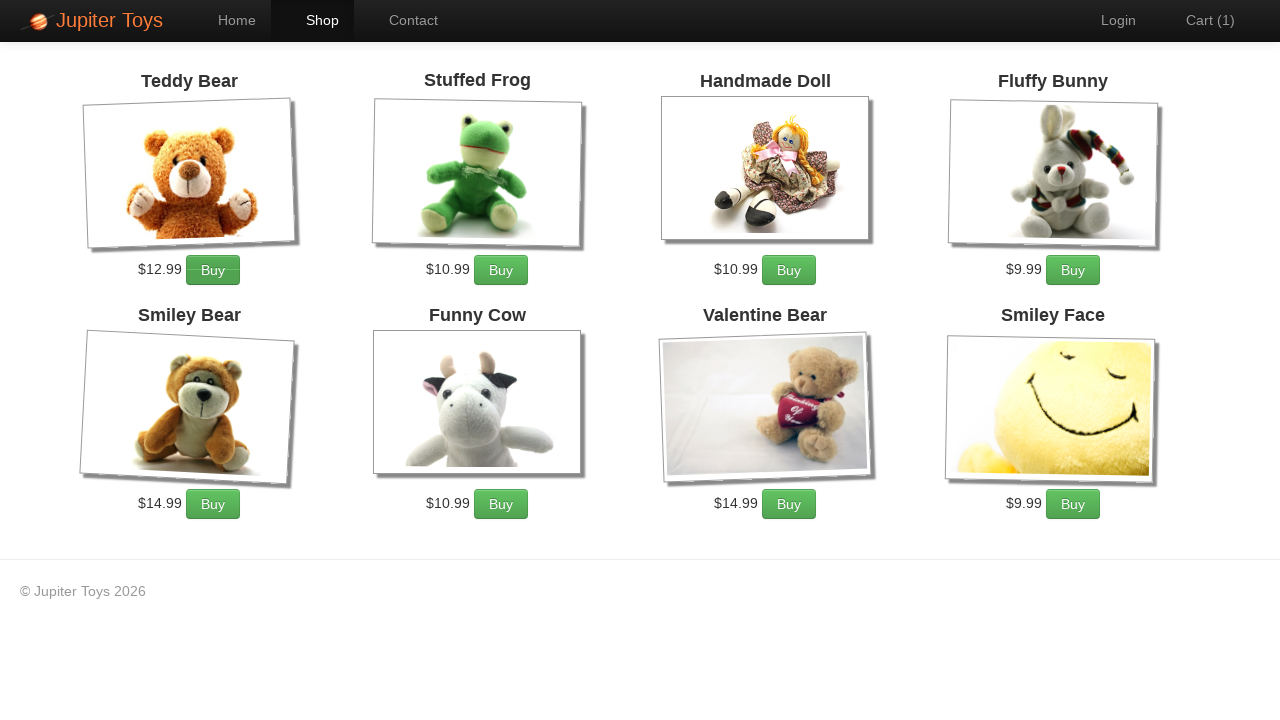

Clicked 'Cart' navigation link at (1200, 20) on #nav-cart
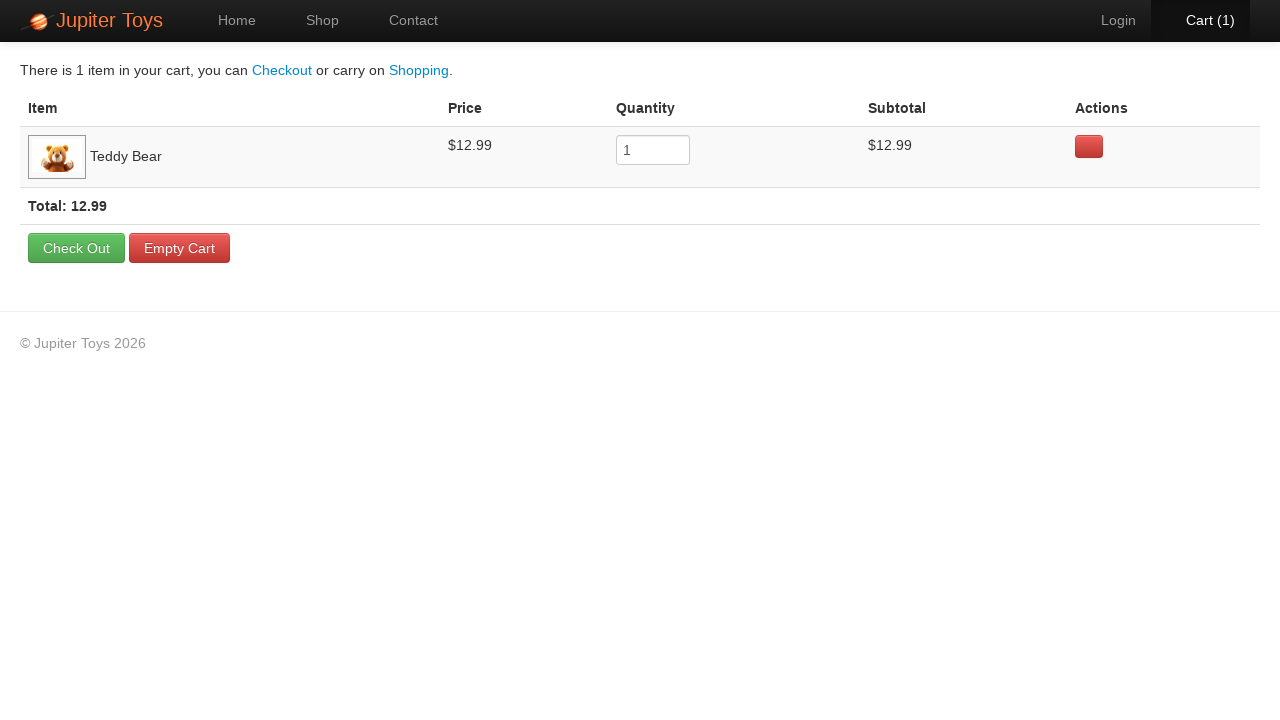

Waited for cart page to load (networkidle)
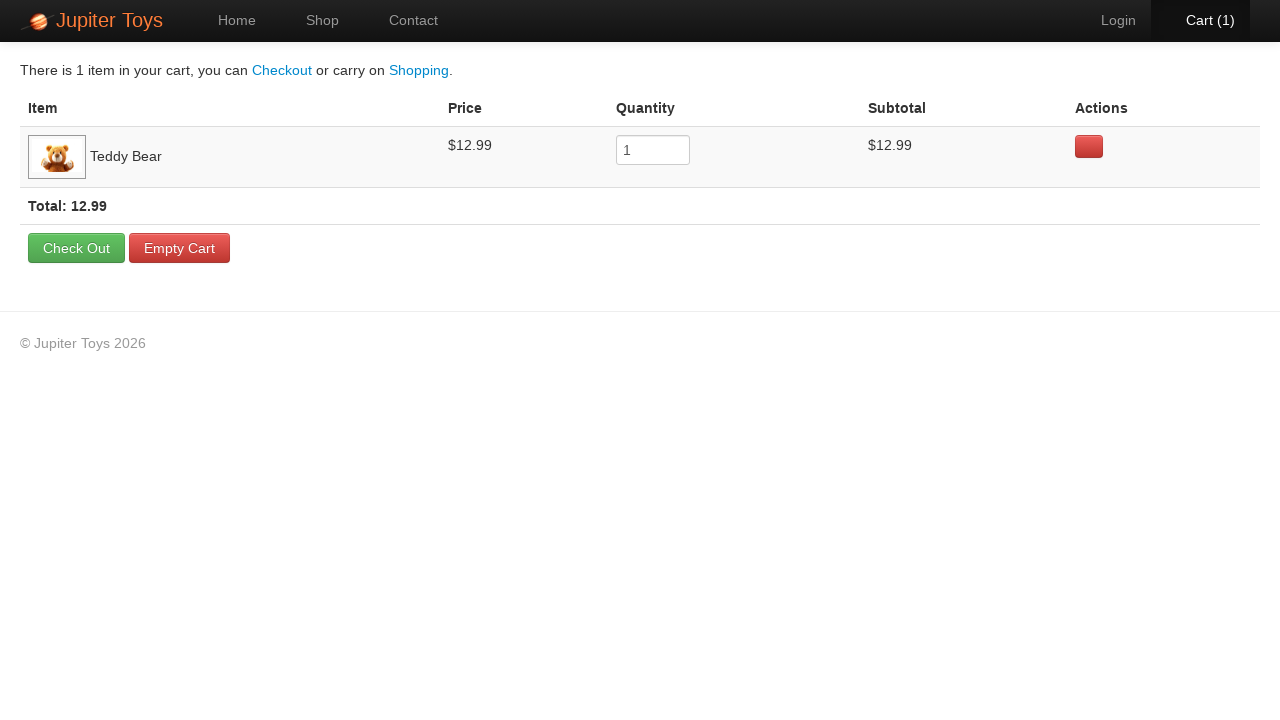

Clicked 'Check' (Checkout) button at (282, 70) on text=Check
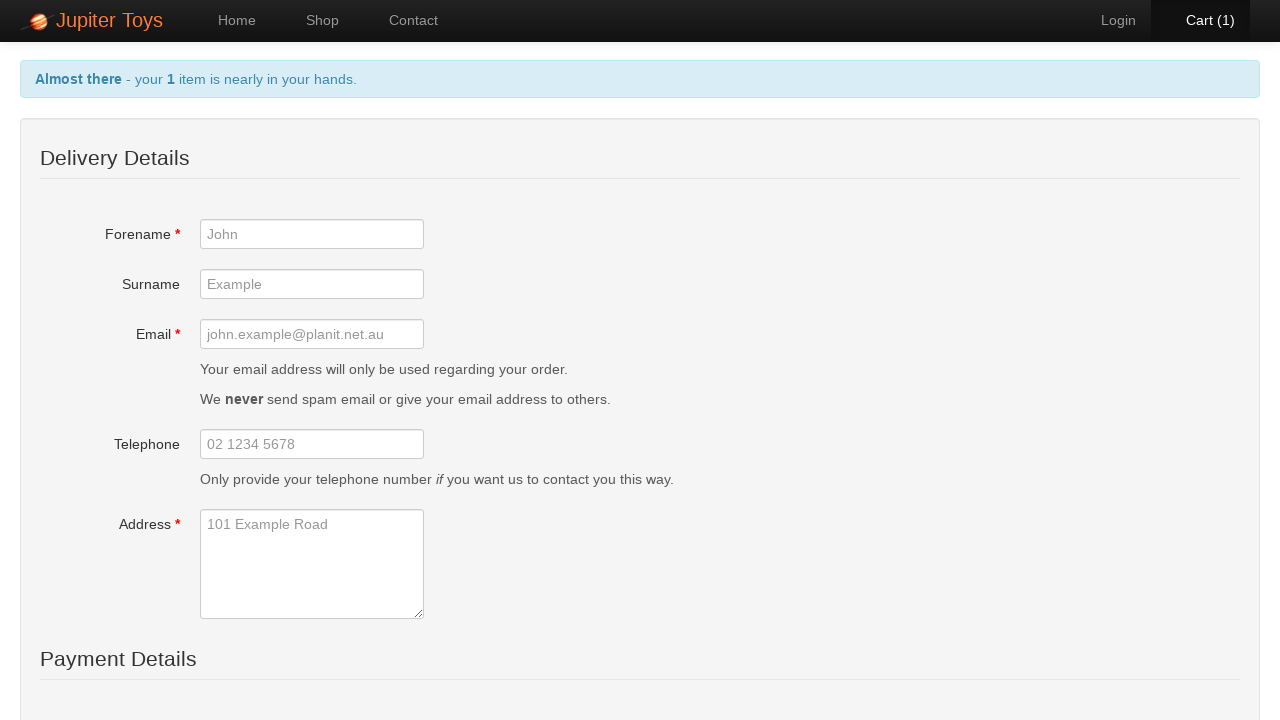

Waited for checkout page to load (networkidle)
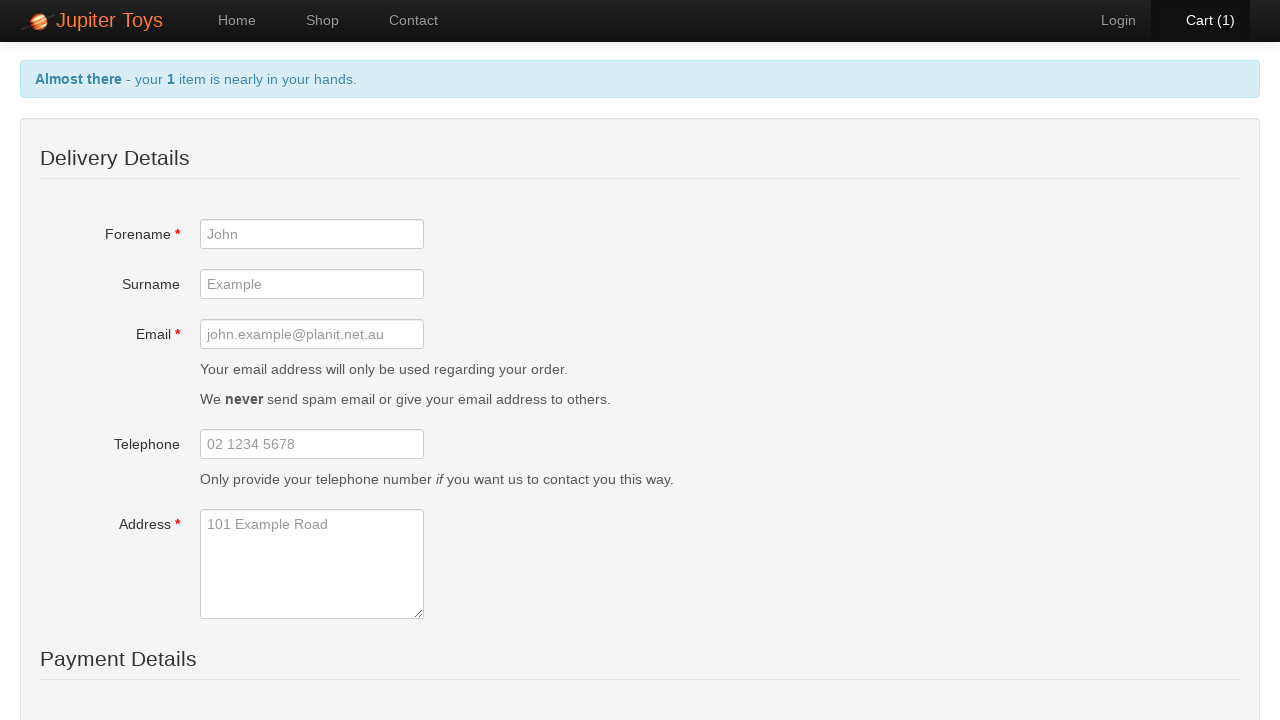

Filled forename field with 'Joseph' on #forename
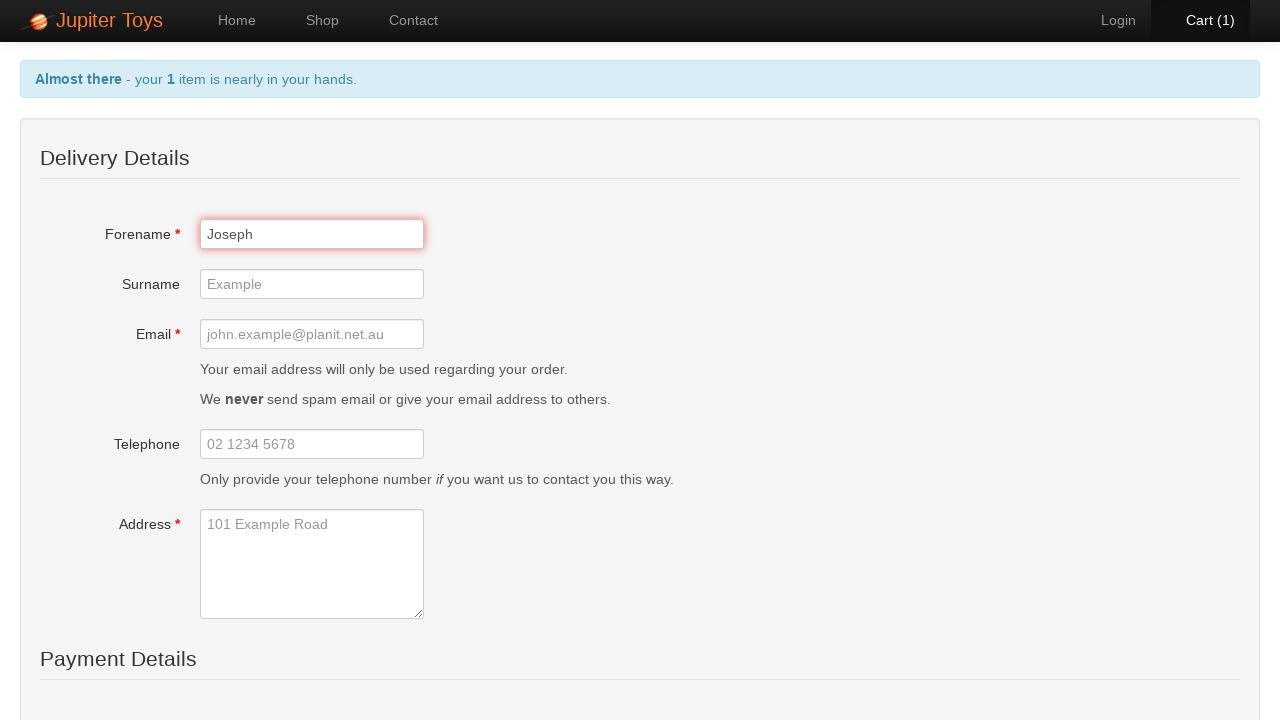

Filled surname field with 'Joestar' on #surname
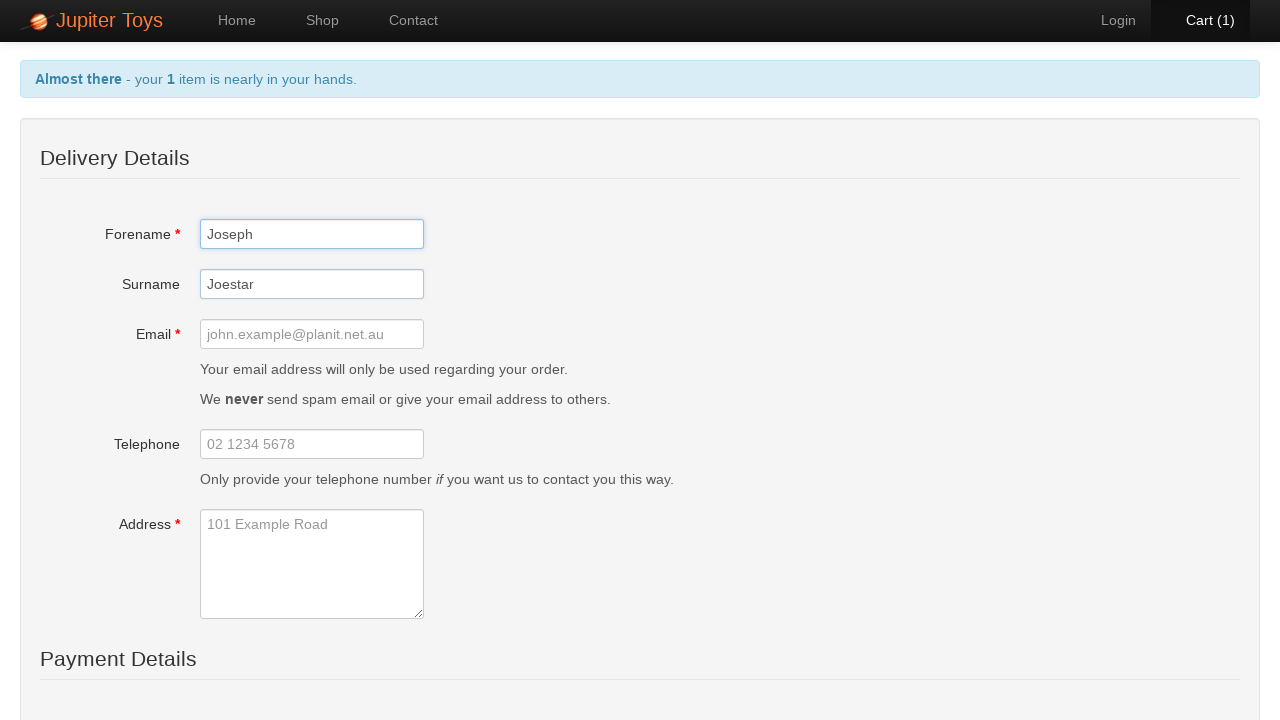

Filled email field with invalid email 'H@.com' on #email
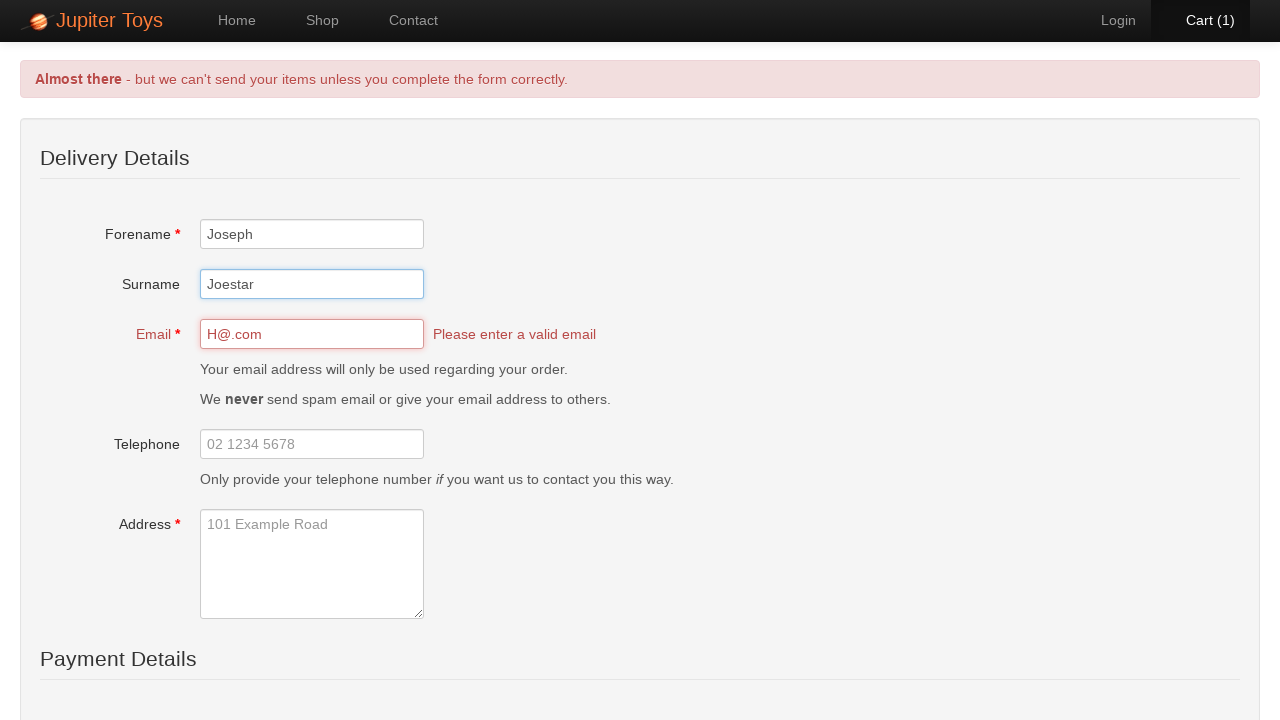

Filled address field with 'Liverpool, England' on #address
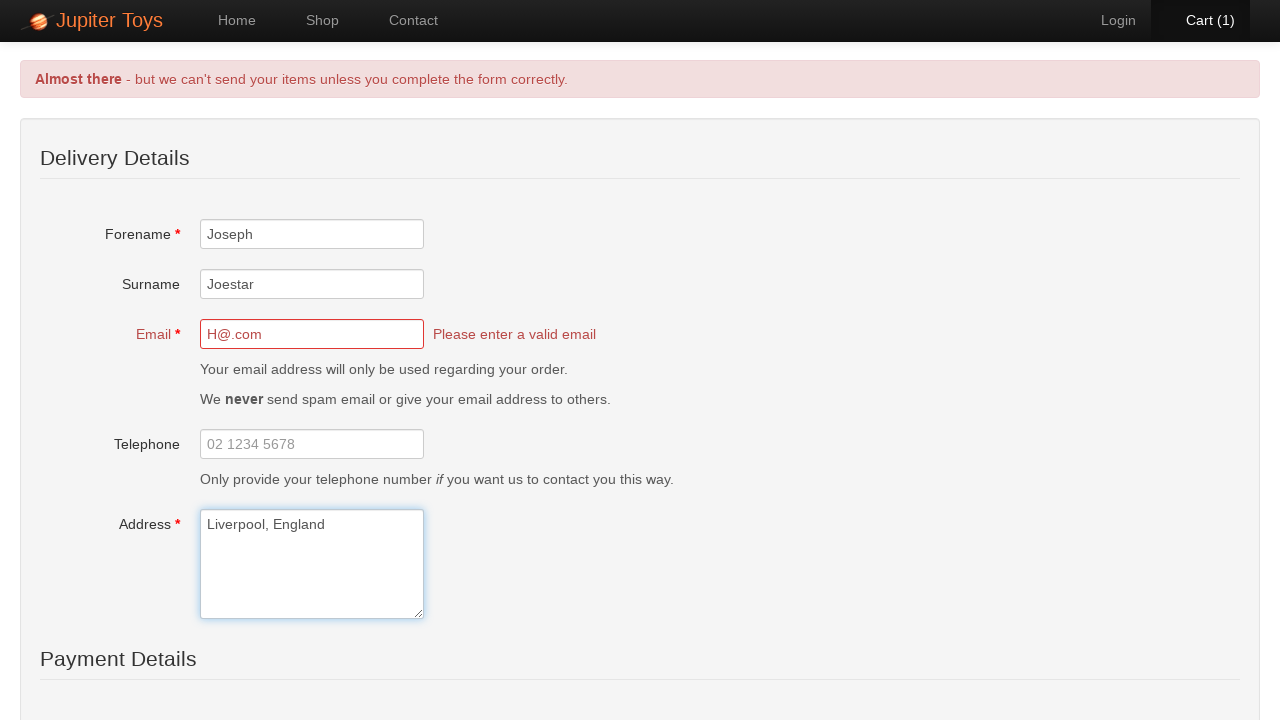

Selected 'Visa' as card type on #cardType
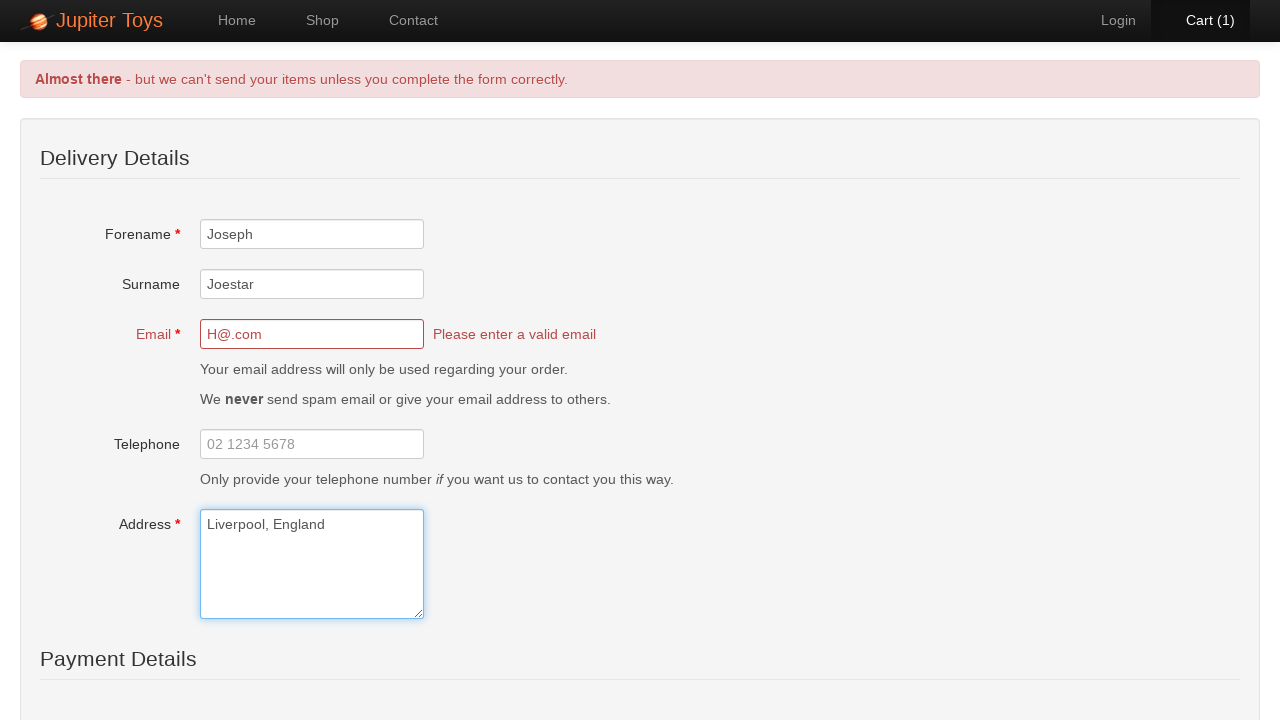

Filled card number field with invalid value 'abcd' on #card
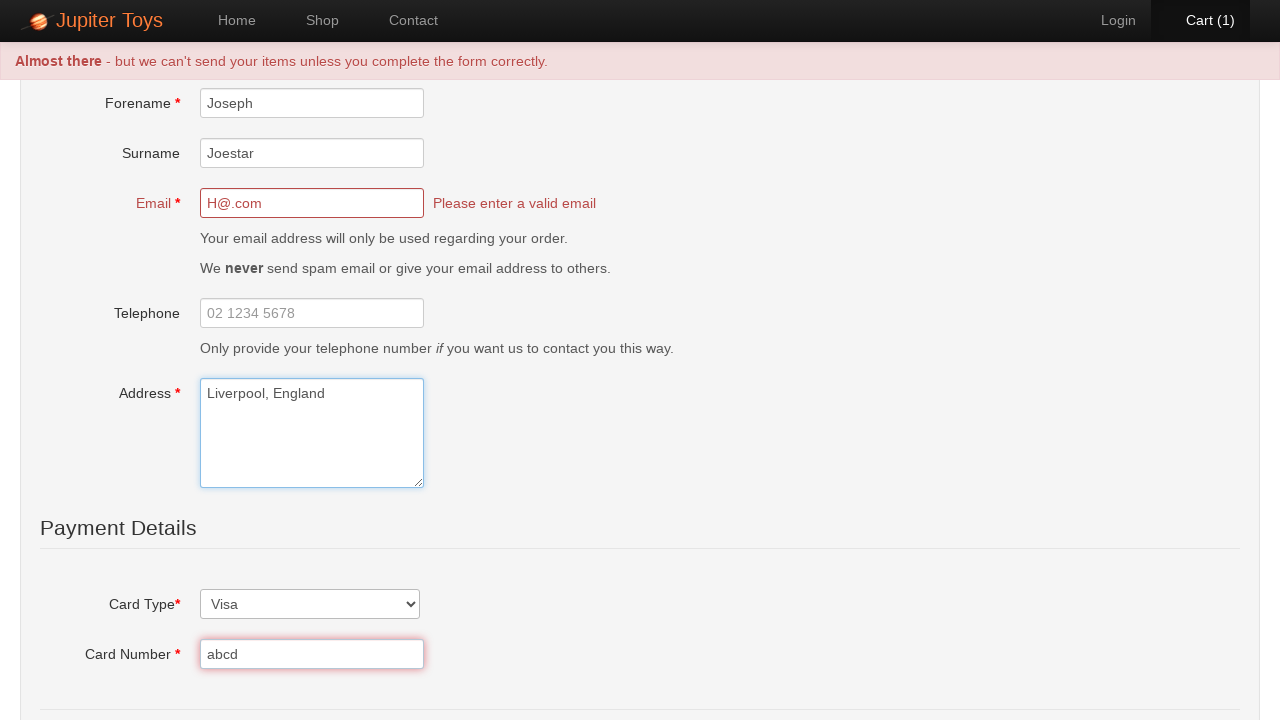

Clicked checkout submit button at (237, 553) on #checkout-submit-btn
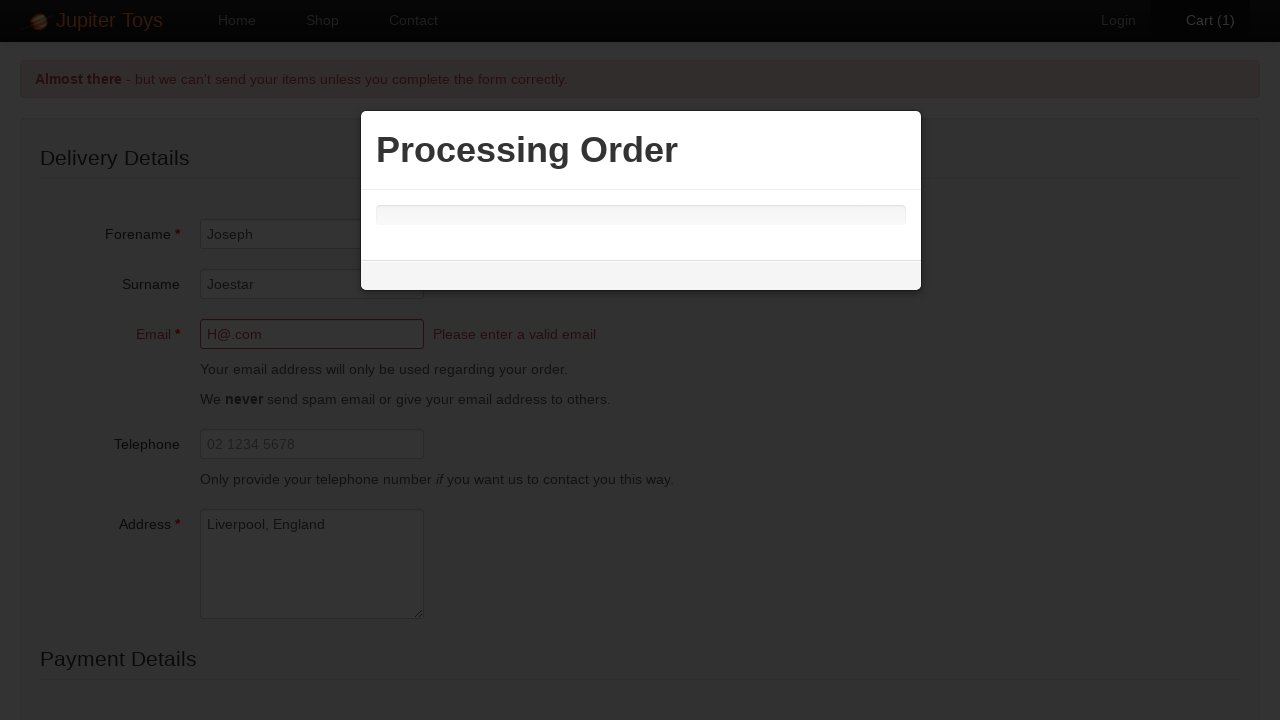

Email error message appeared
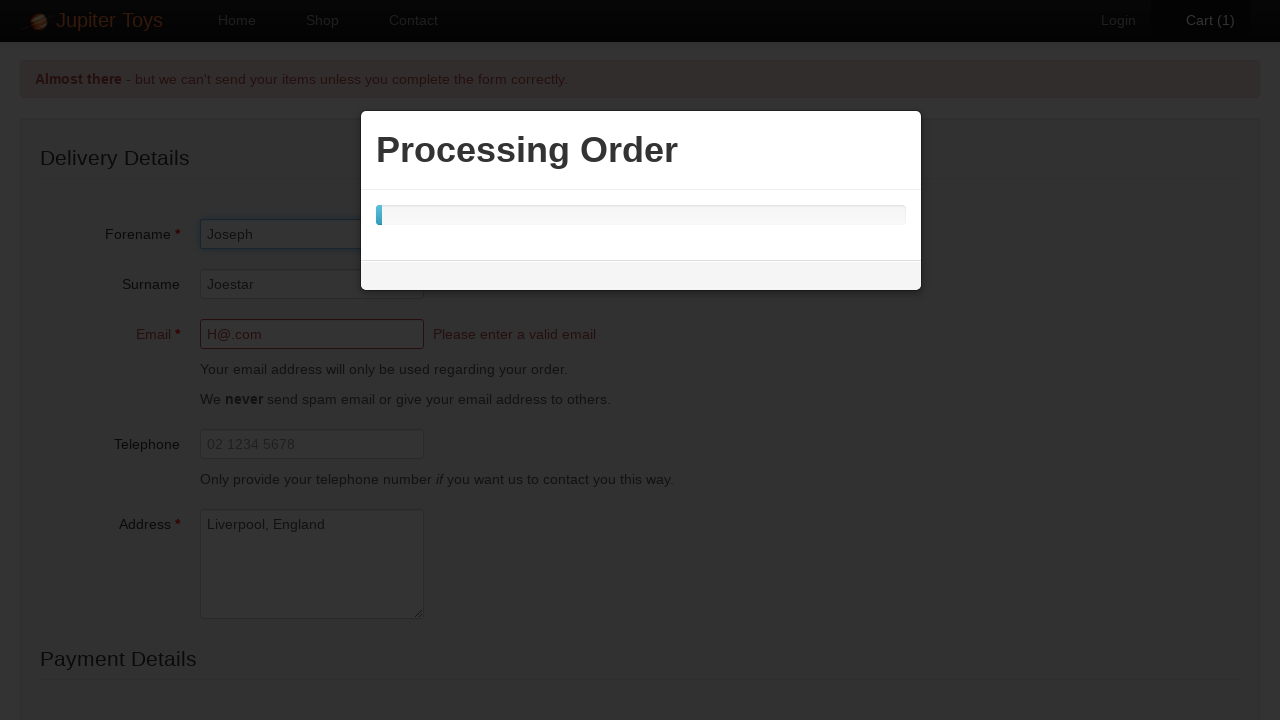

Alert error message appeared
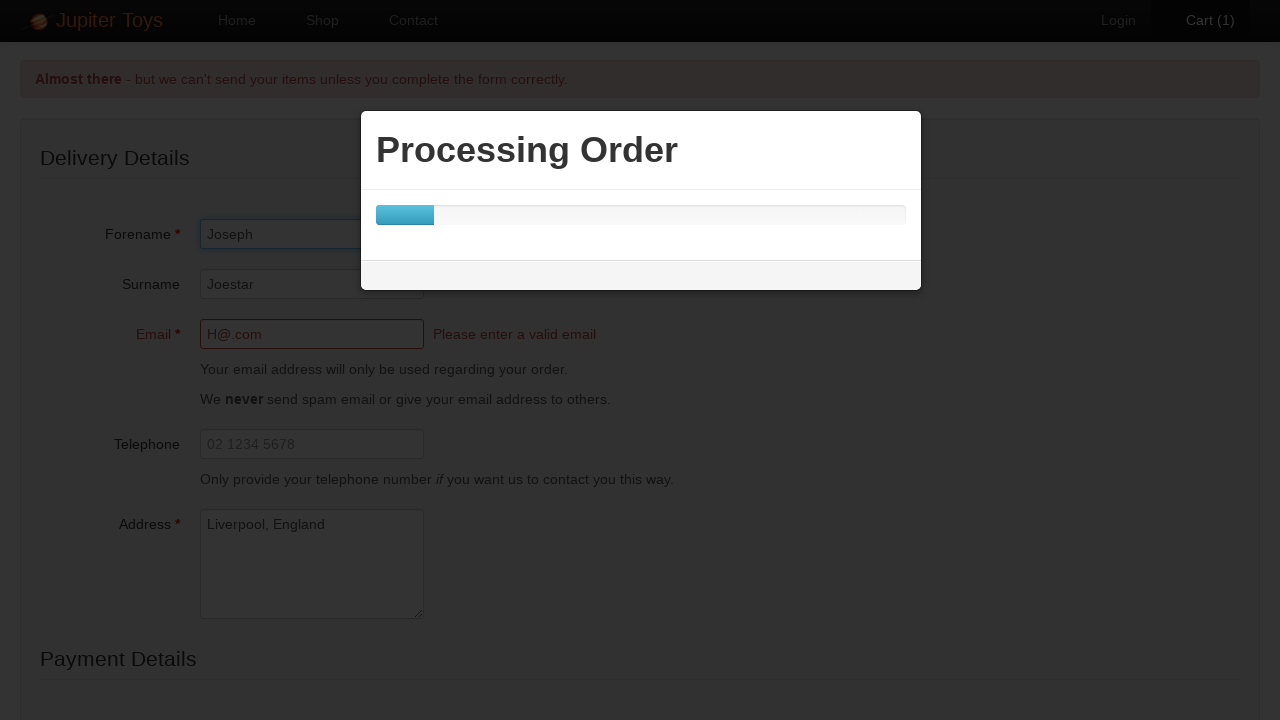

Waited 5 seconds to check for success message
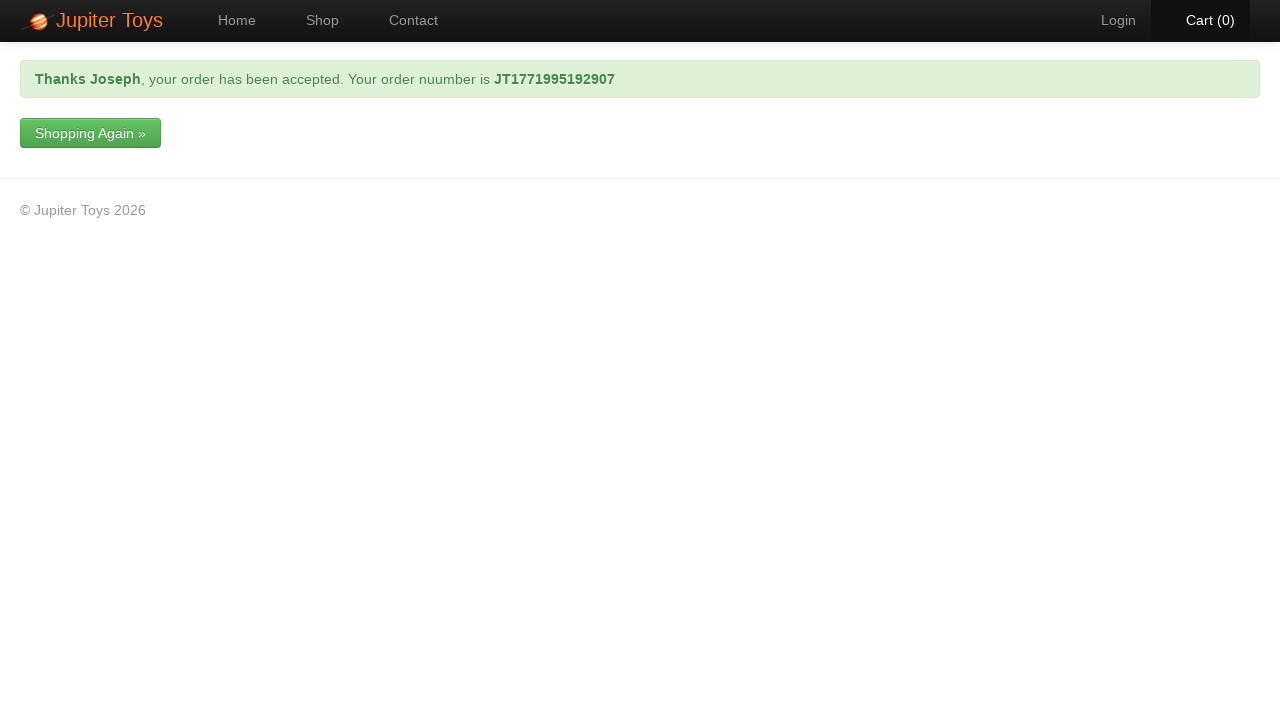

Success message appeared (checkout completed despite validation errors)
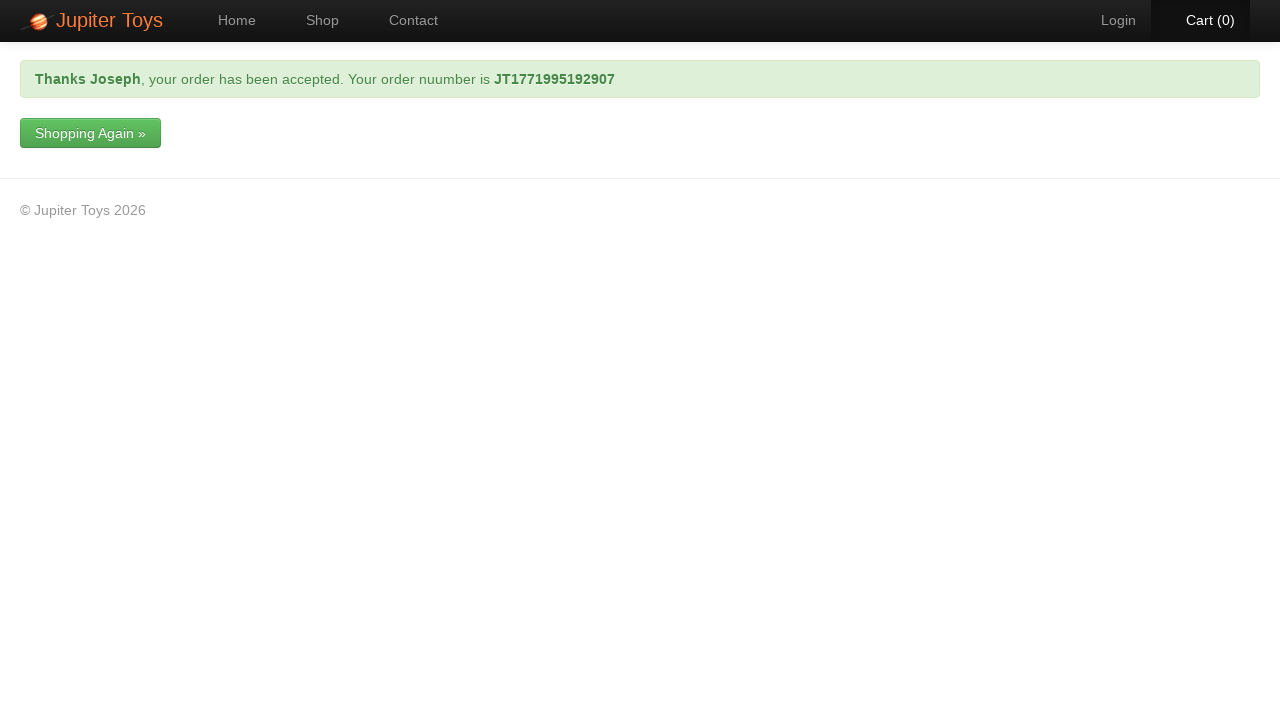

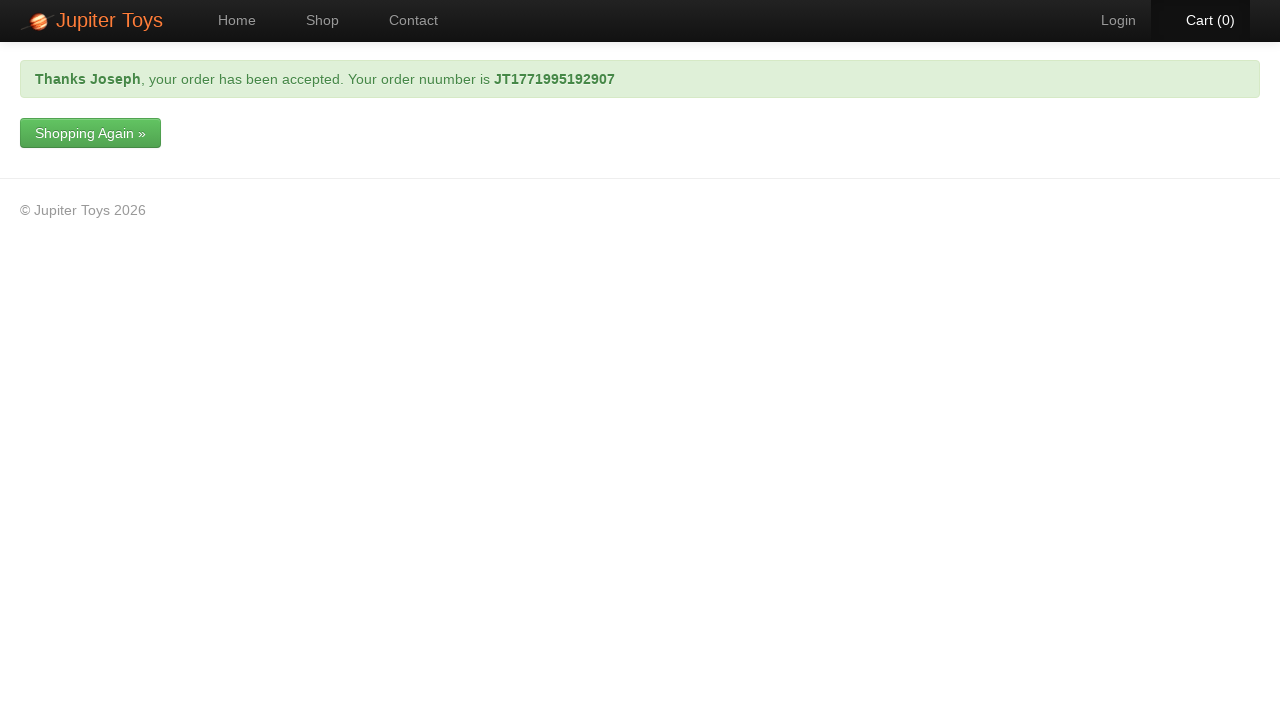